Navigates to the Contact Us page from the main website homepage

Starting URL: https://cryptonewz.io/

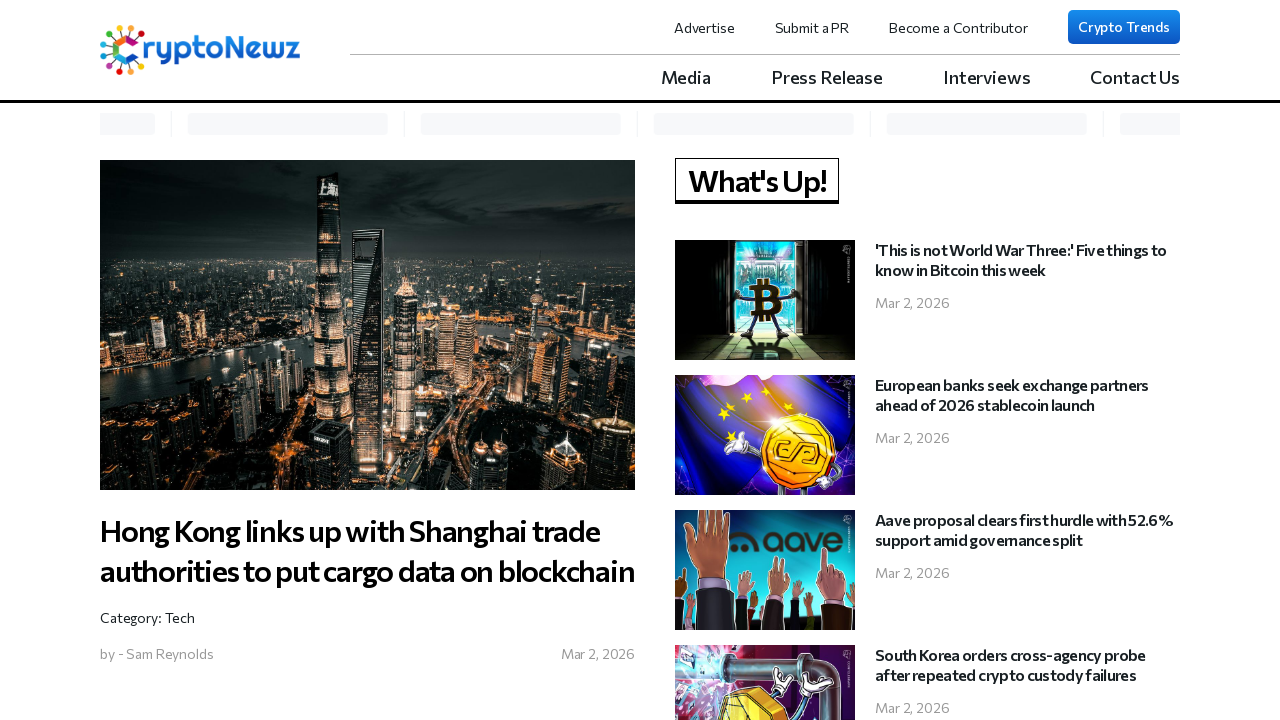

Navigated to cryptonewz.io homepage
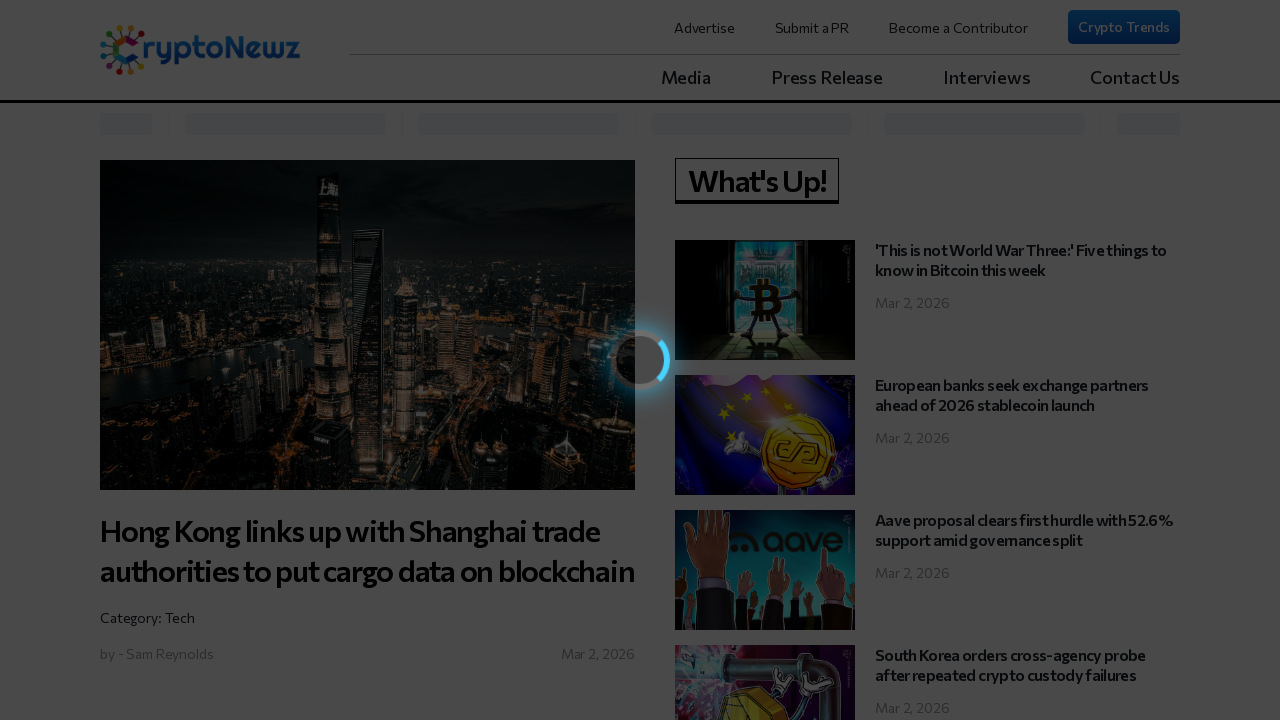

Clicked on Contact Us link at (1135, 77) on a:has-text('Contact Us')
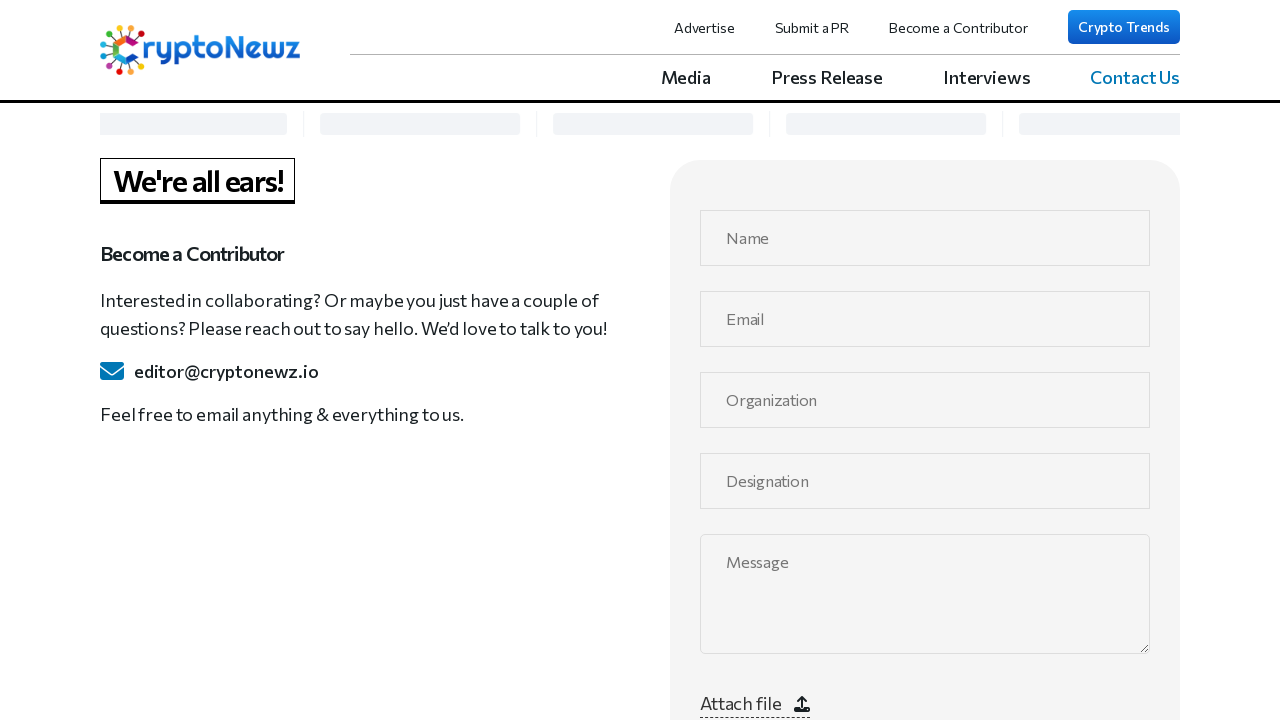

Contact Us page loaded successfully
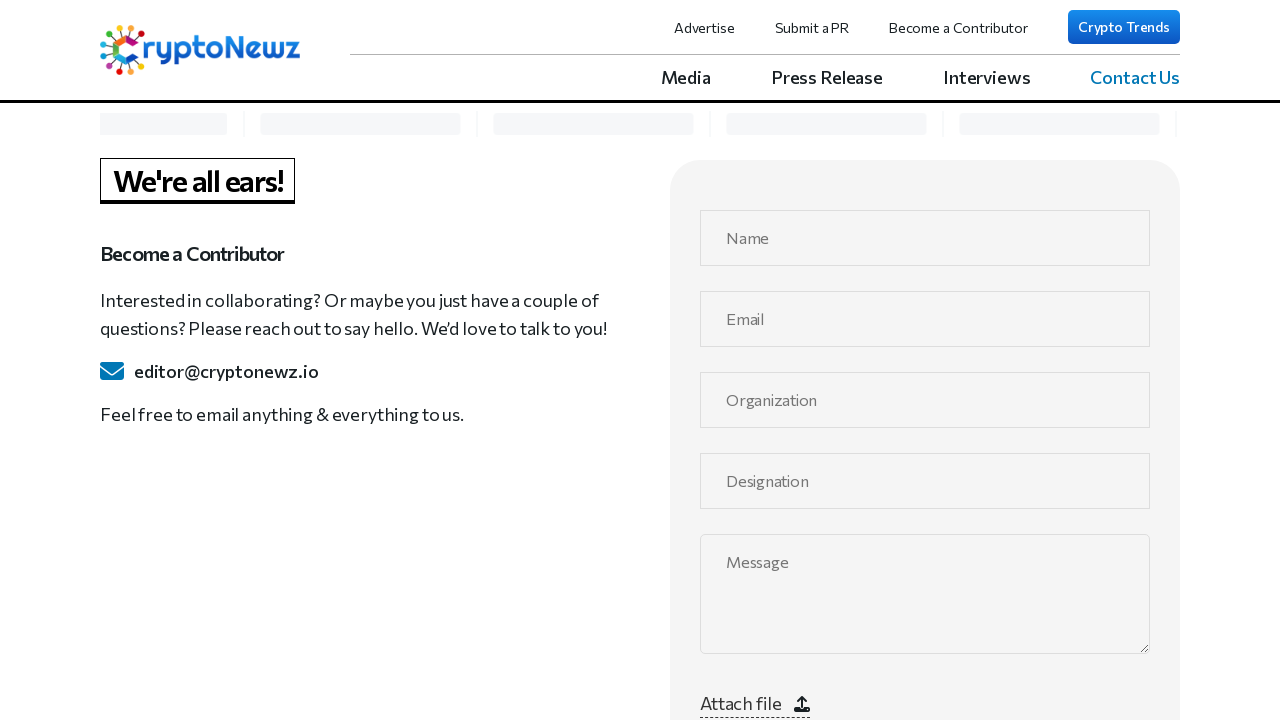

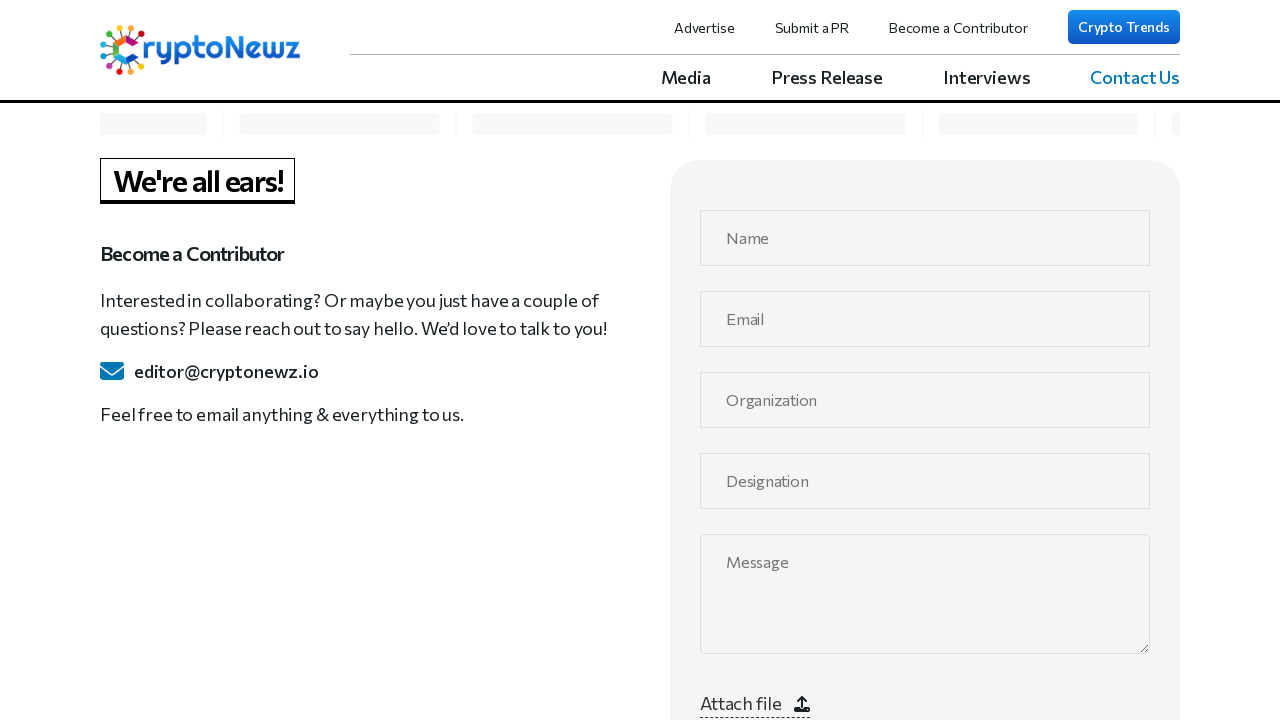